Tests dynamically loaded elements by navigating through two examples where elements appear after clicking start buttons

Starting URL: http://the-internet.herokuapp.com/

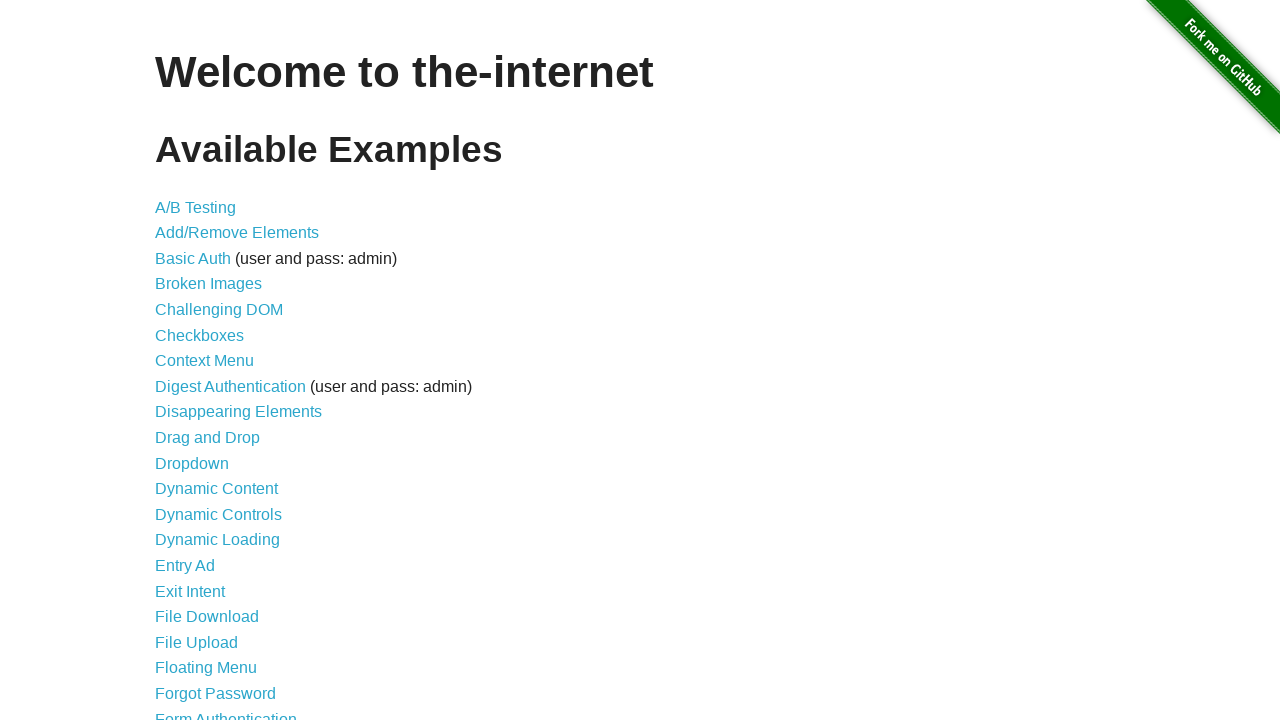

Clicked Dynamic Loading link from home page at (218, 540) on a:has-text("Dynamic Loading")
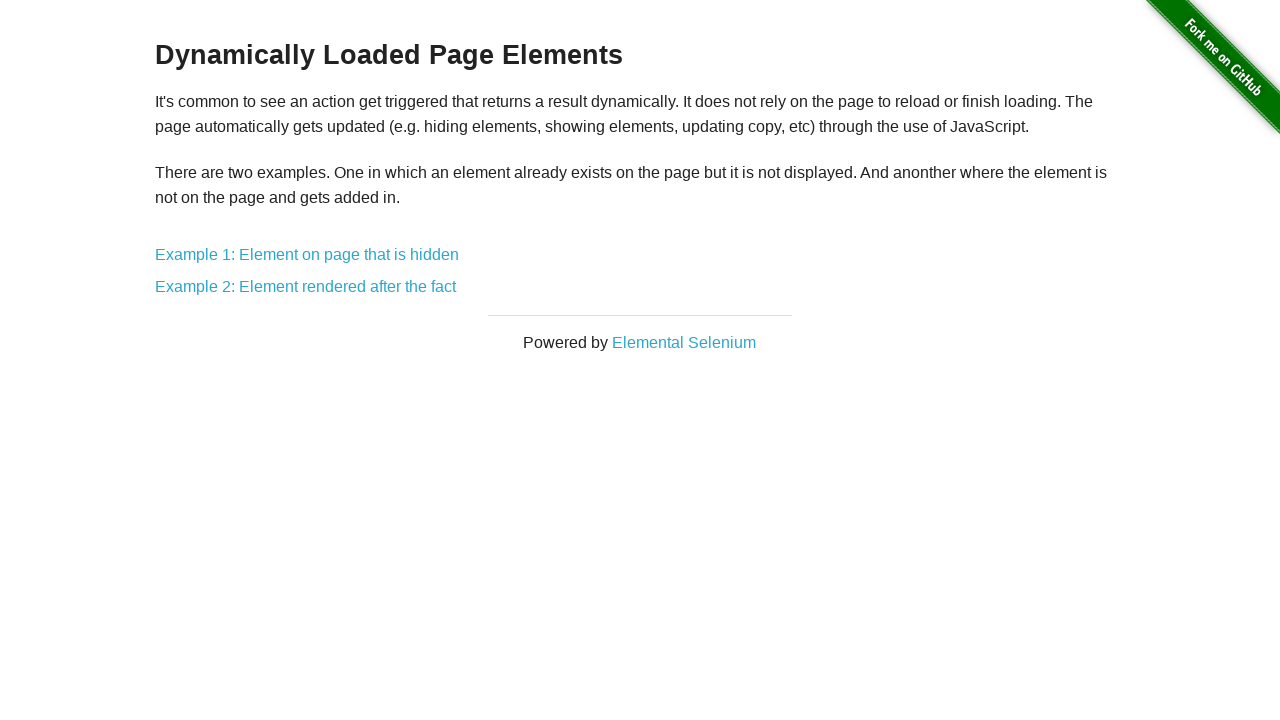

Clicked Example 1 link at (307, 255) on a:has-text("Example 1")
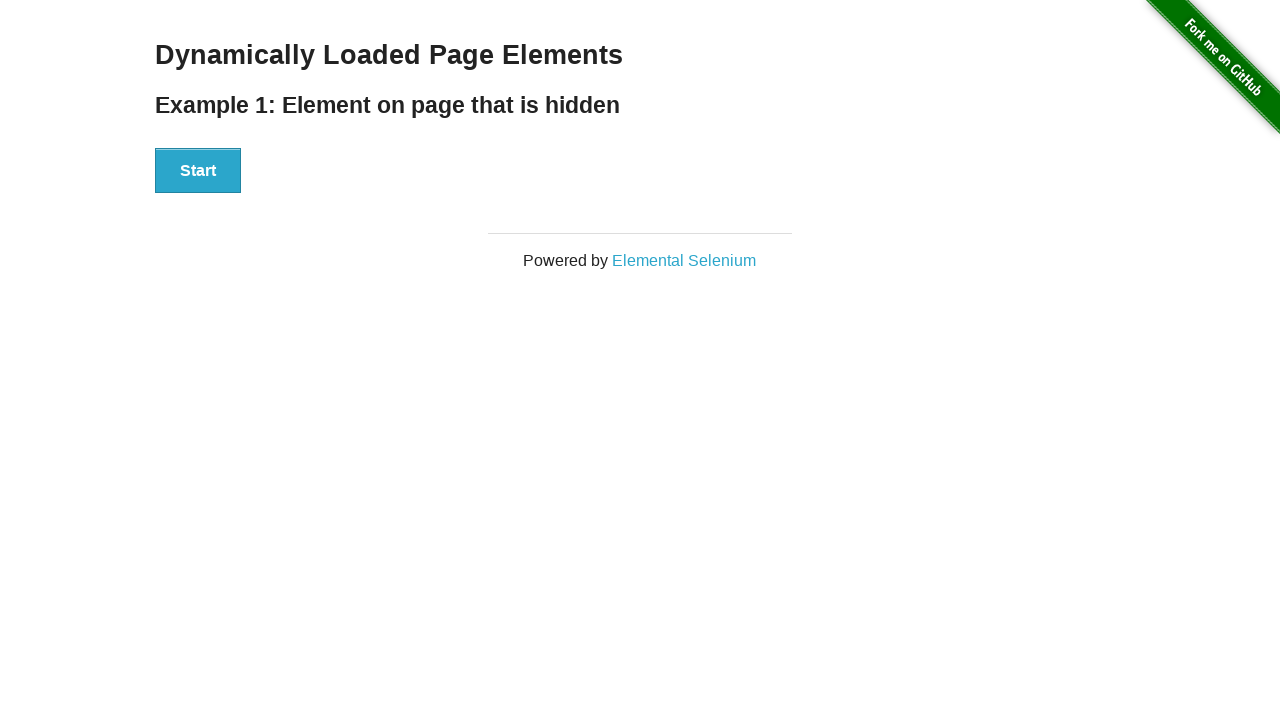

Clicked Start button on Example 1 at (198, 171) on button:has-text("Start")
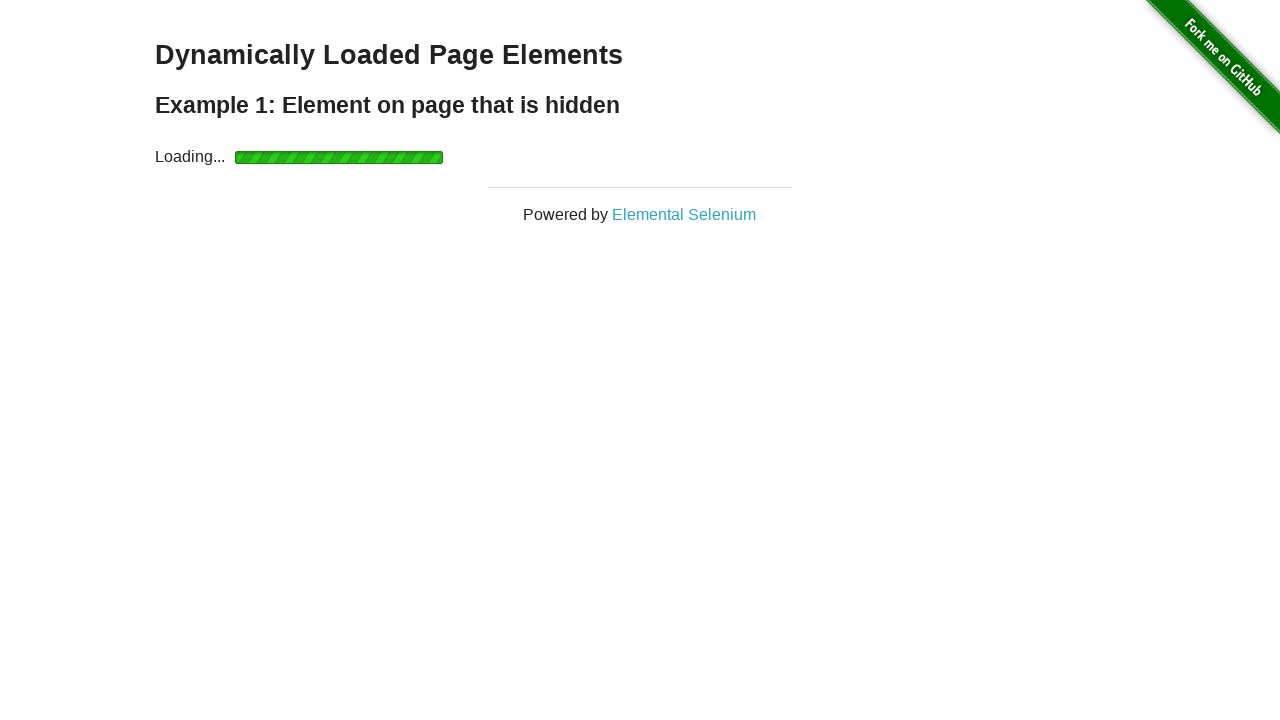

Hello World message appeared after dynamic loading in Example 1
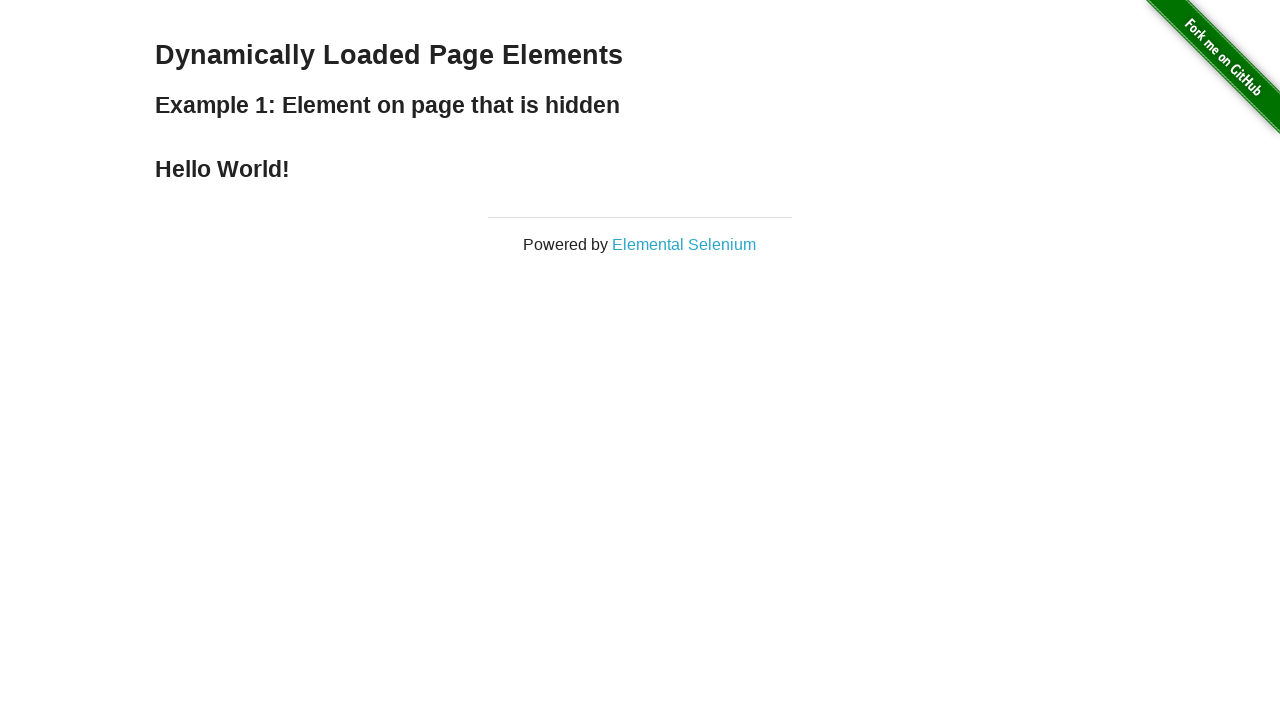

Navigated back to Dynamic Loading main page
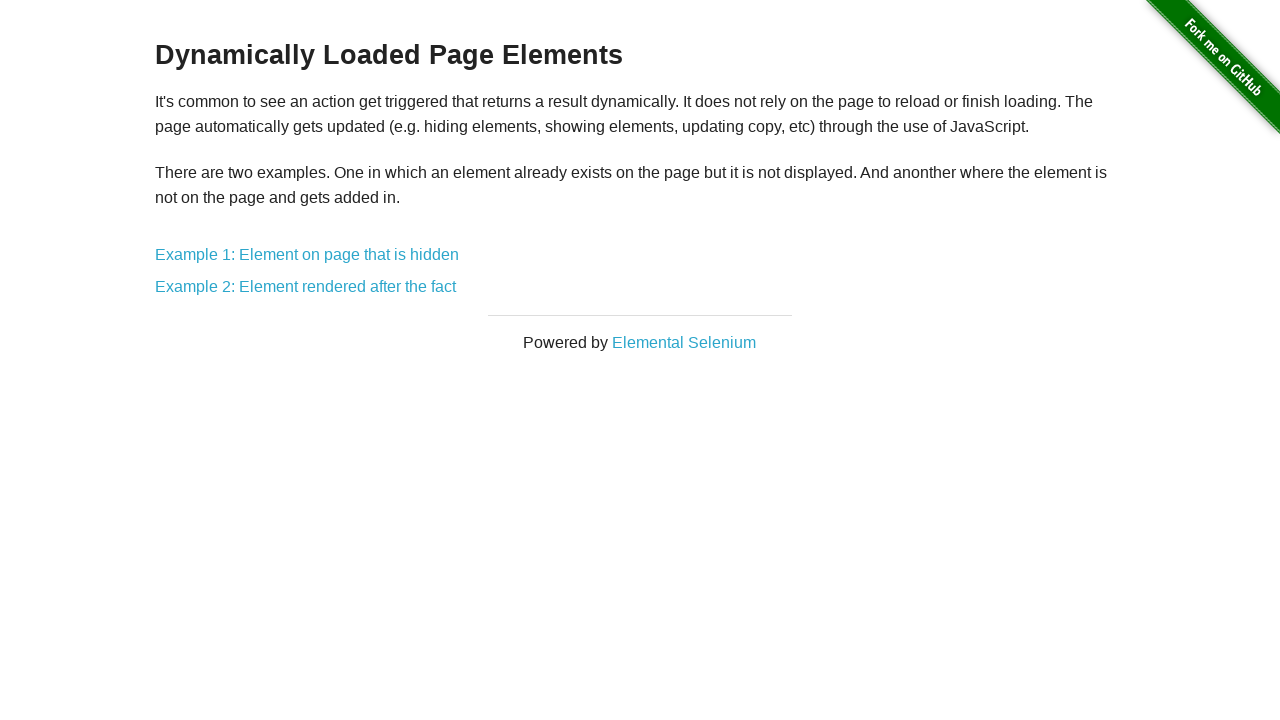

Clicked Example 2 link at (306, 287) on a:has-text("Example 2")
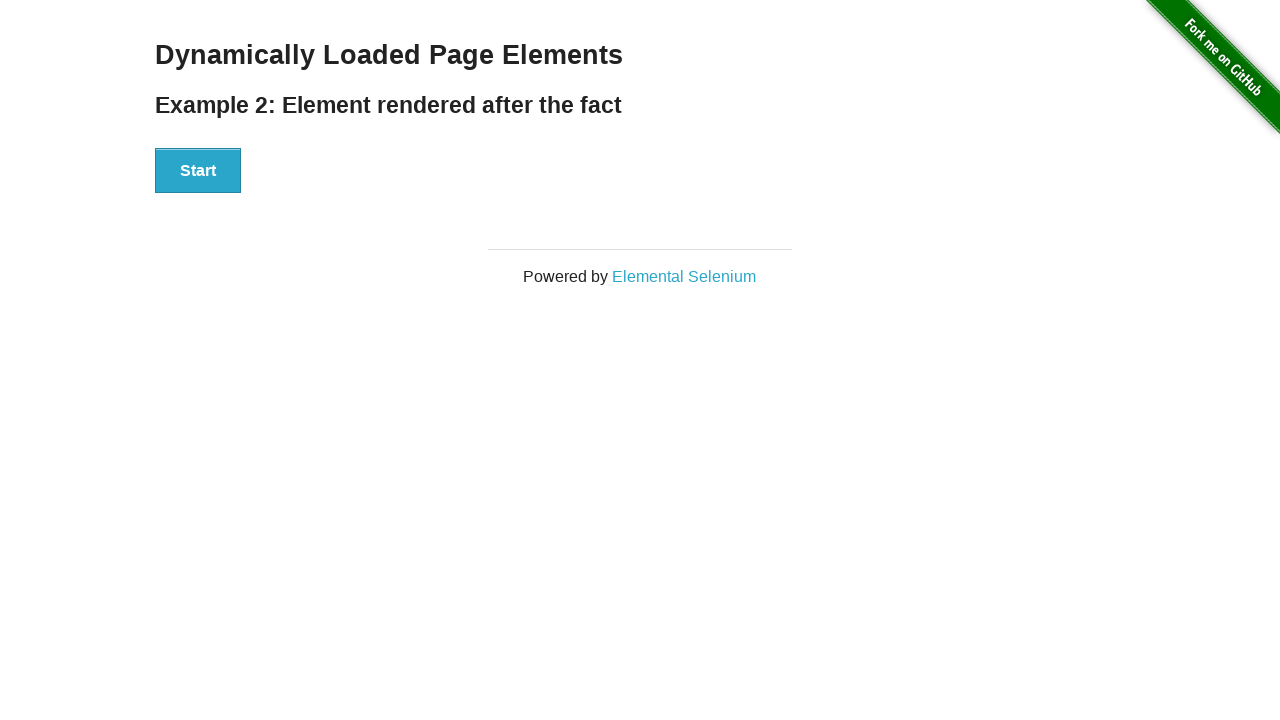

Clicked Start button on Example 2 at (198, 171) on button:has-text("Start")
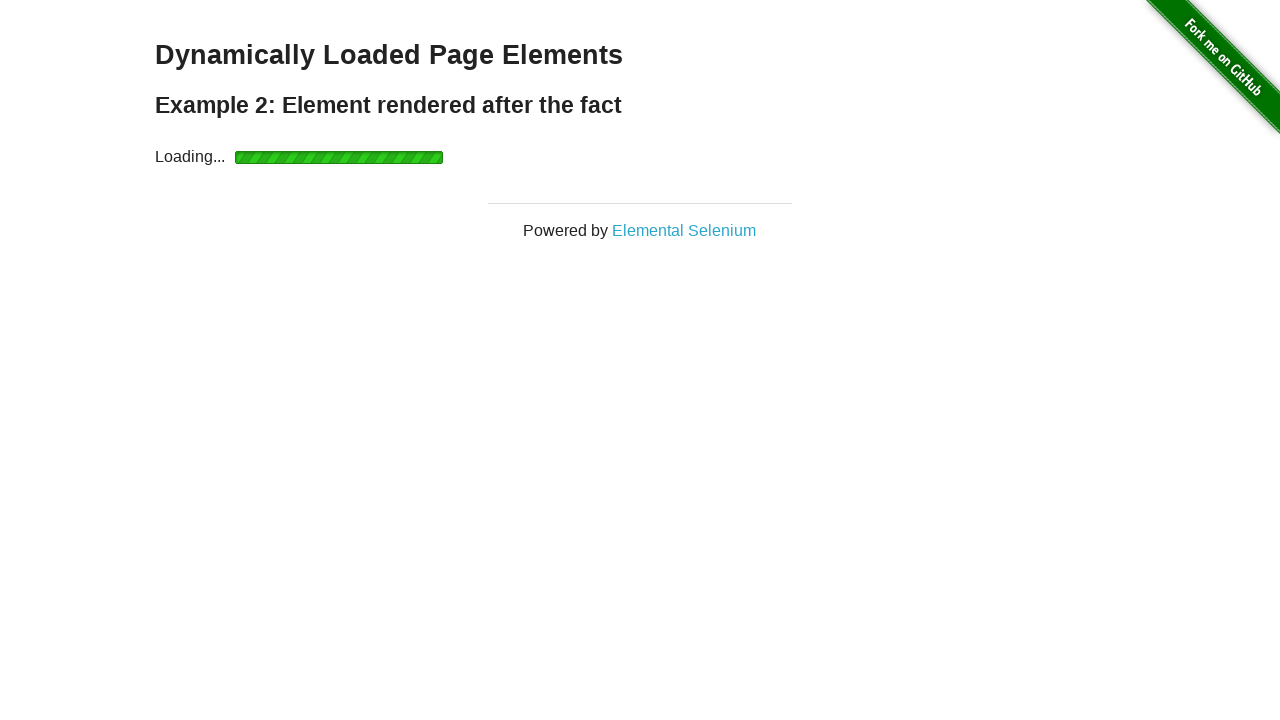

Hello World message appeared after dynamic loading in Example 2
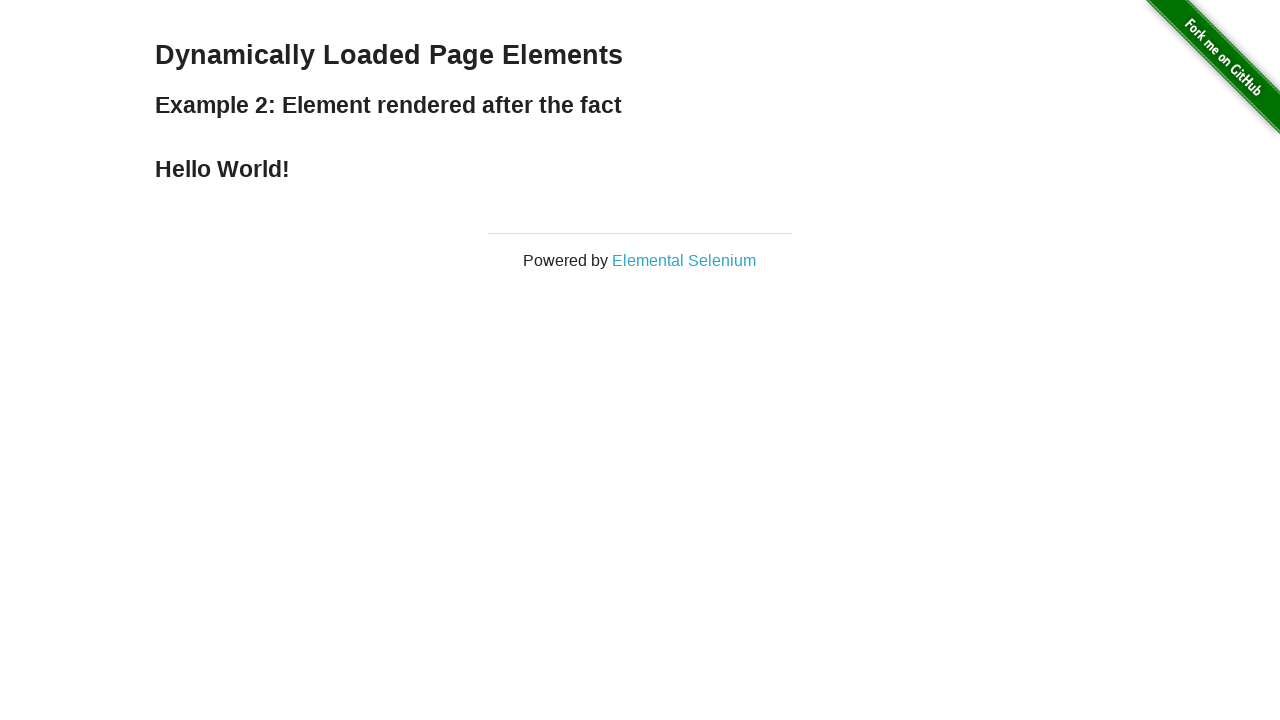

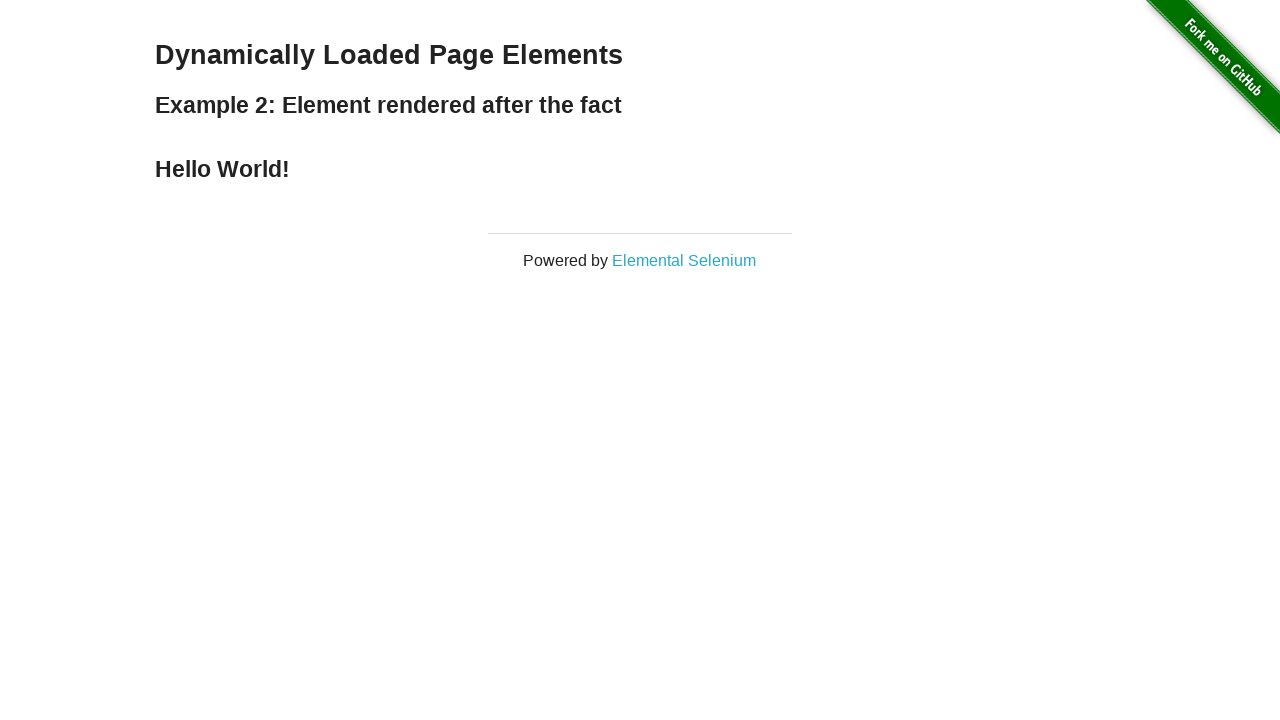